Navigates to Demoblaze store, finds Sony vaio i5 product, adds it to cart, accepts alert, and verifies the product appears in cart

Starting URL: https://www.demoblaze.com/

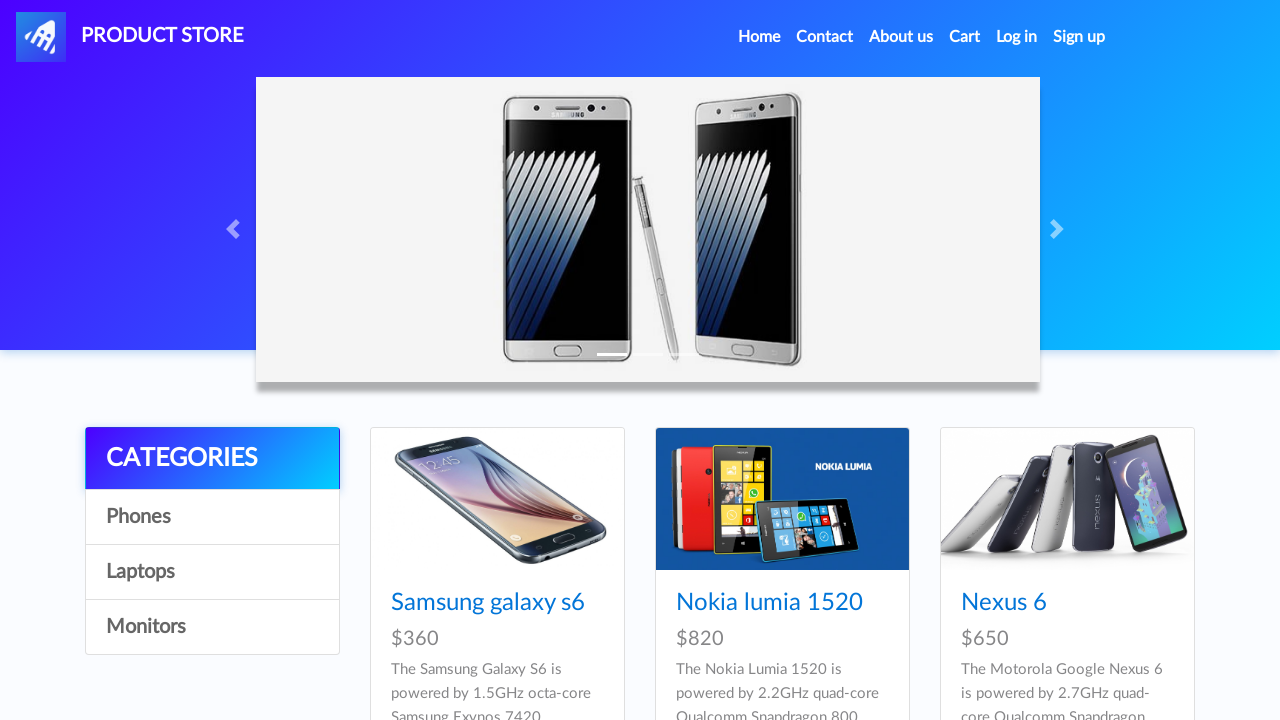

Waited for products to load on Demoblaze store
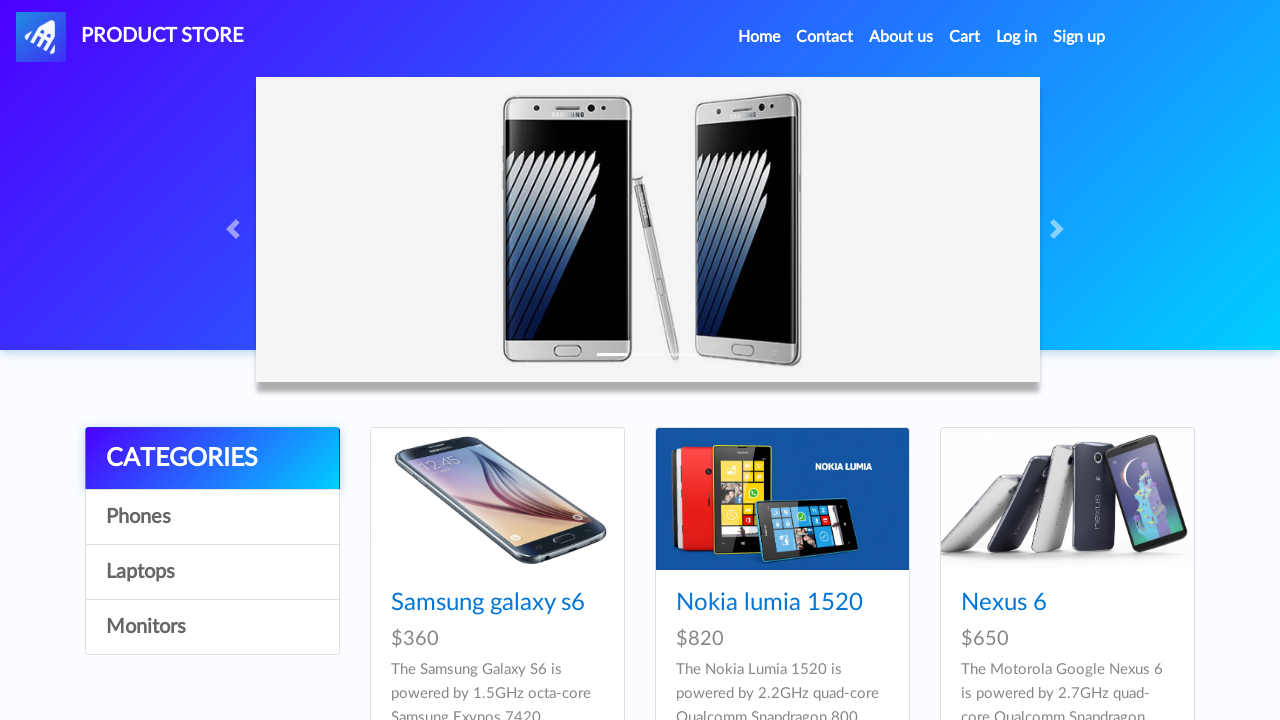

Clicked on Sony vaio i5 product at (739, 361) on .hrefch:has-text('Sony vaio i5')
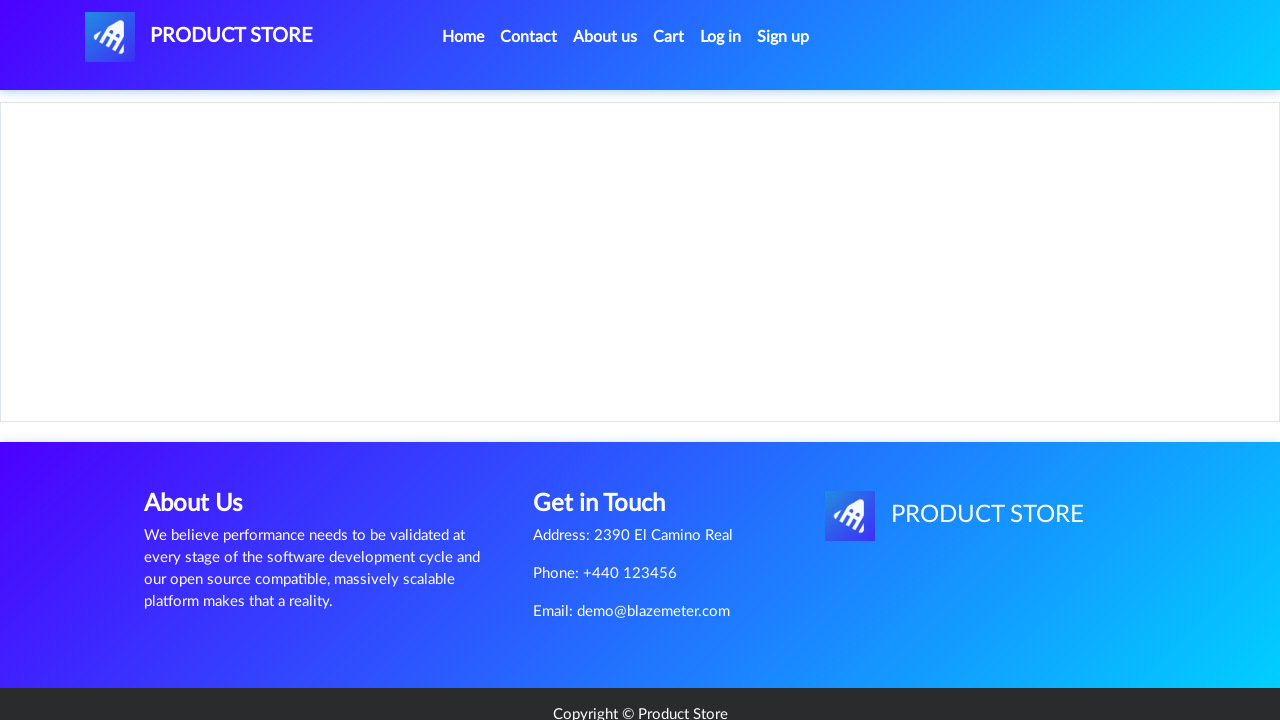

Product page loaded with Add to cart button
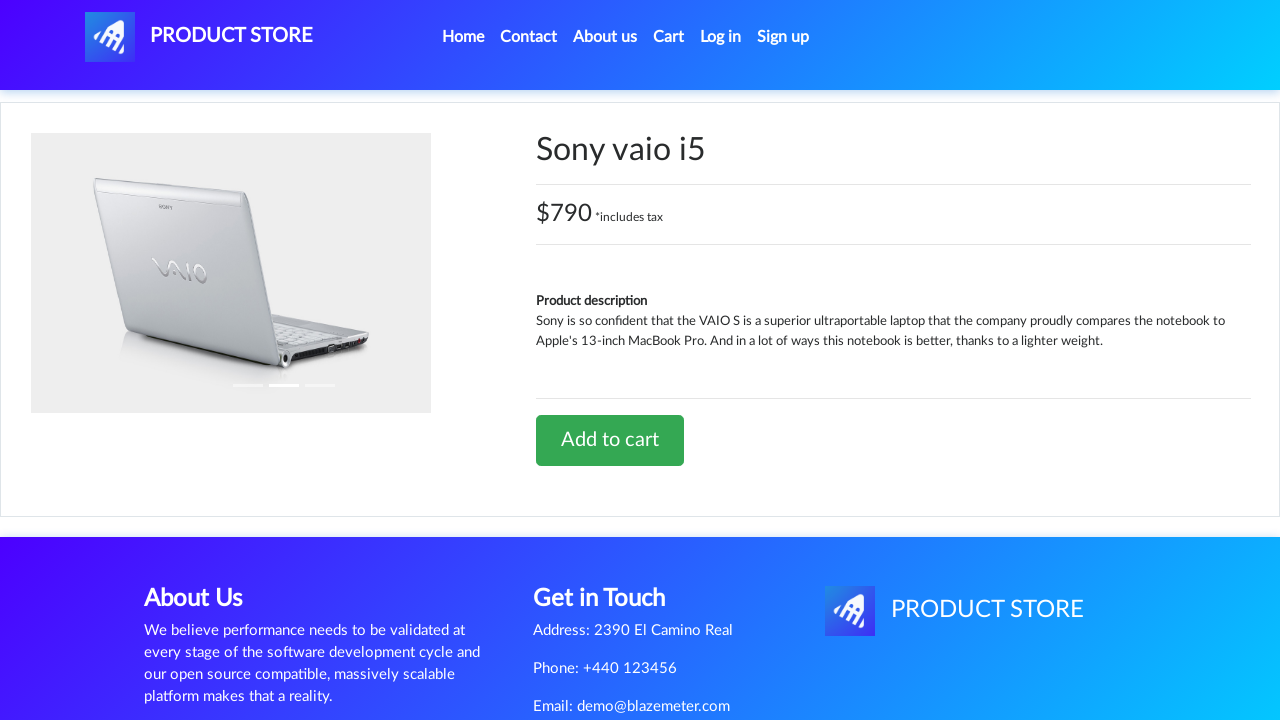

Clicked Add to cart button at (610, 440) on .btn-success
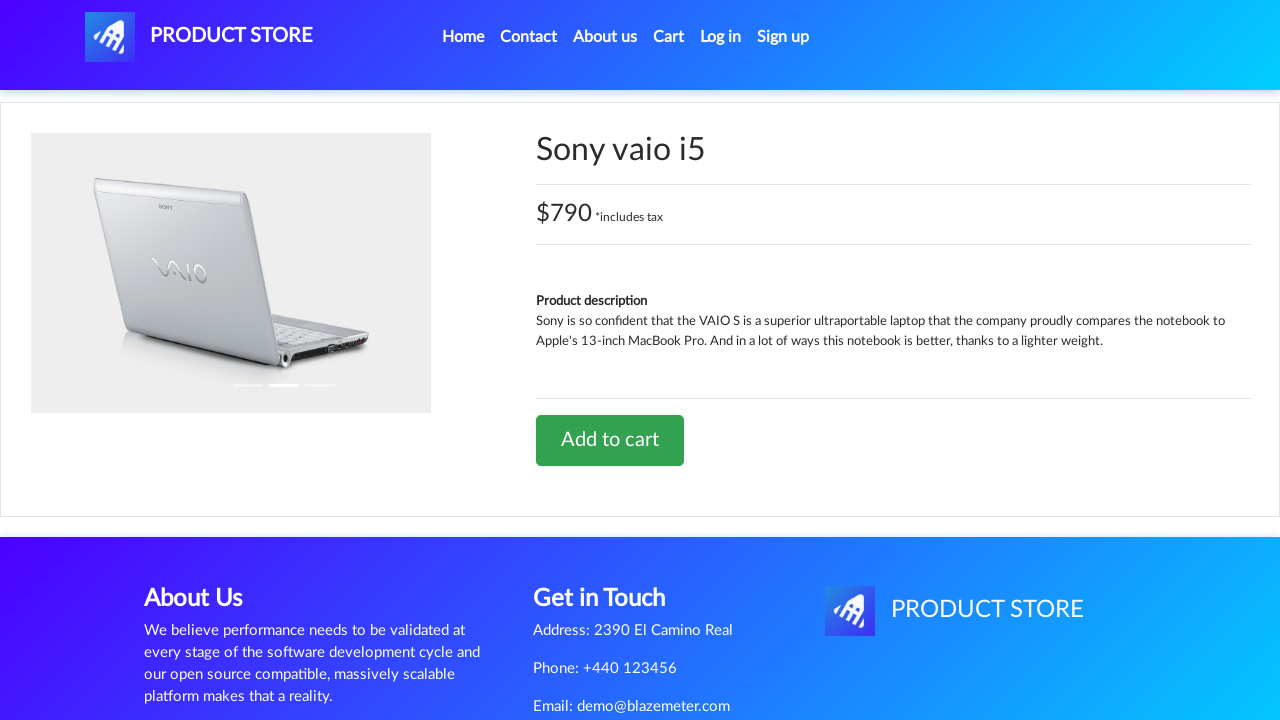

Set up alert dialog handler to accept
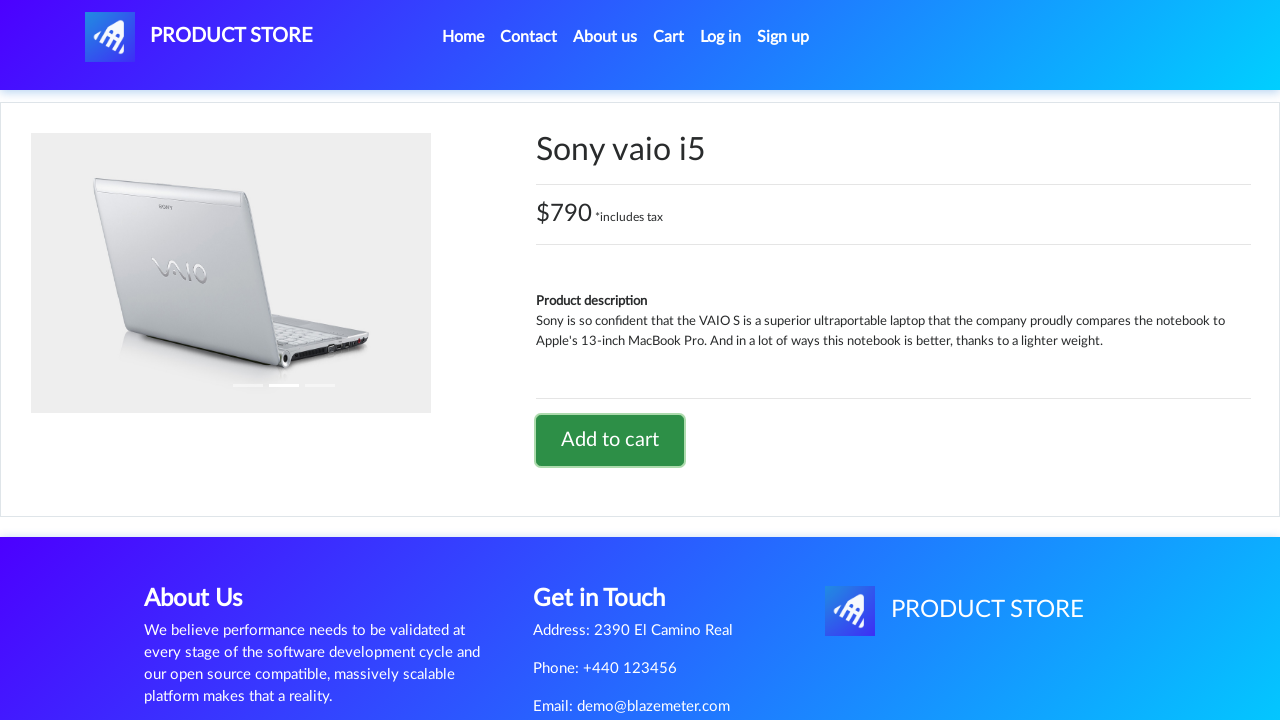

Waited for alert to be processed
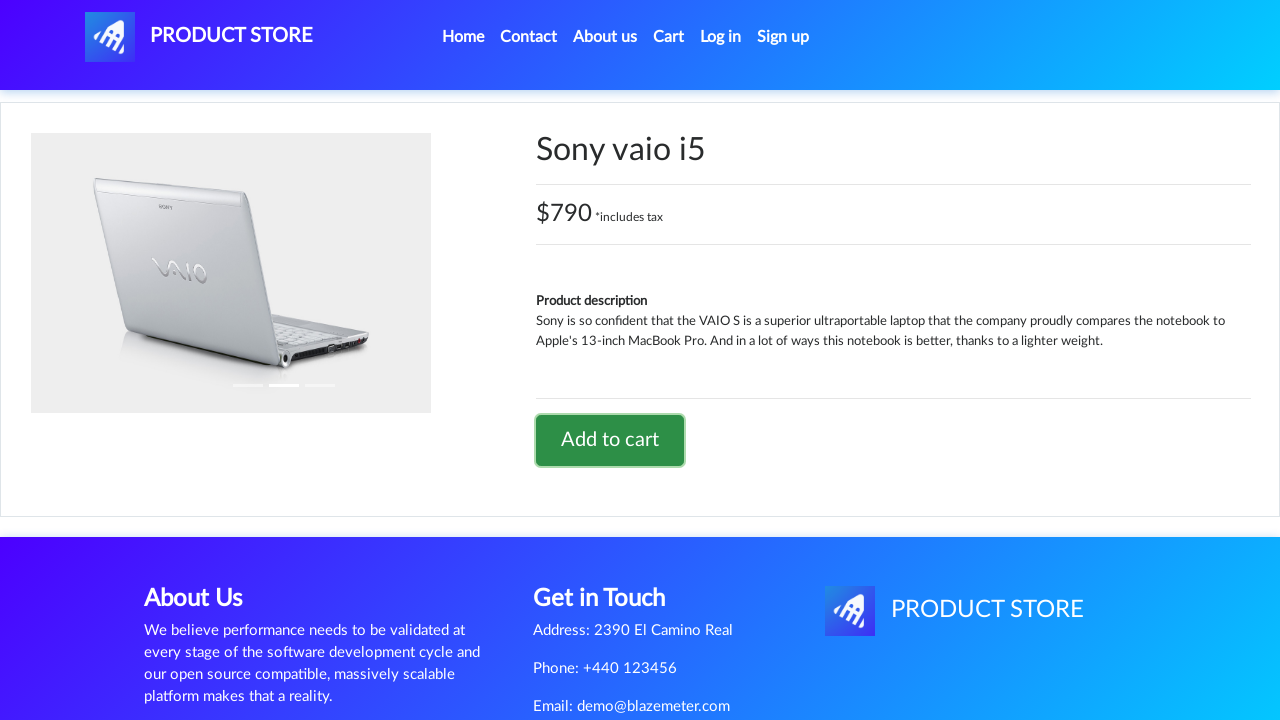

Clicked on Cart link at (669, 37) on #cartur
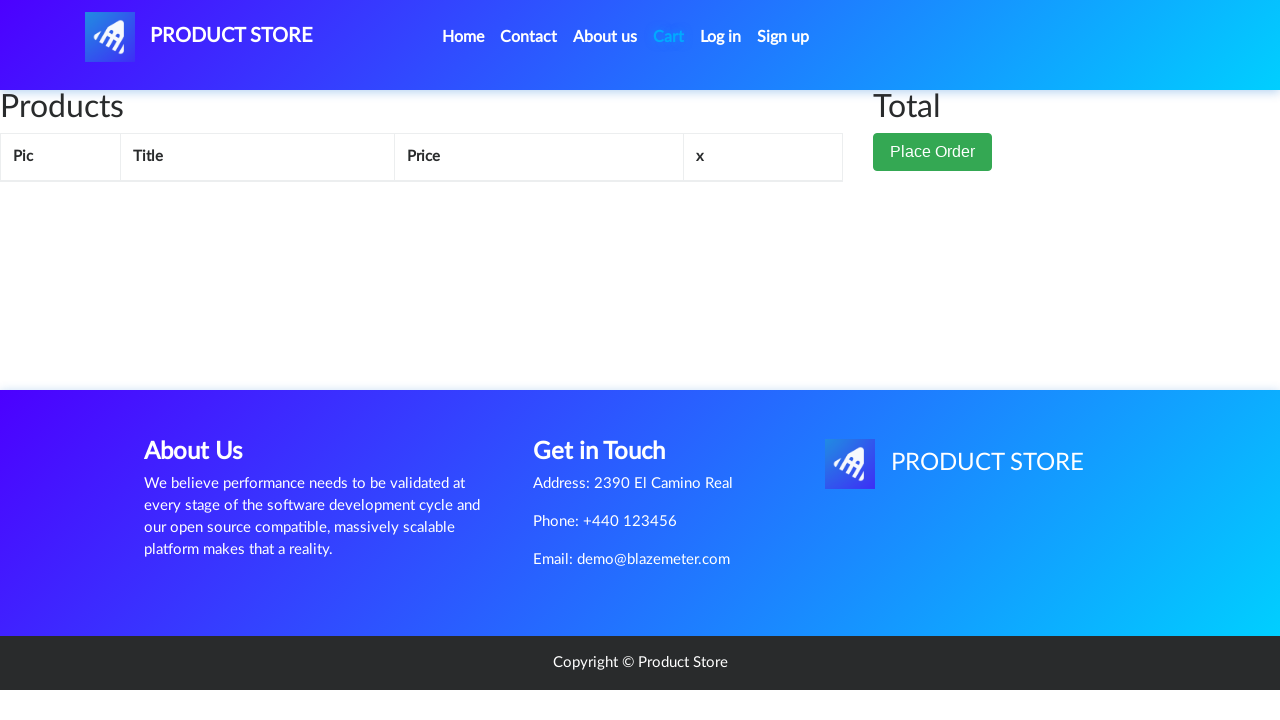

Cart loaded with product information
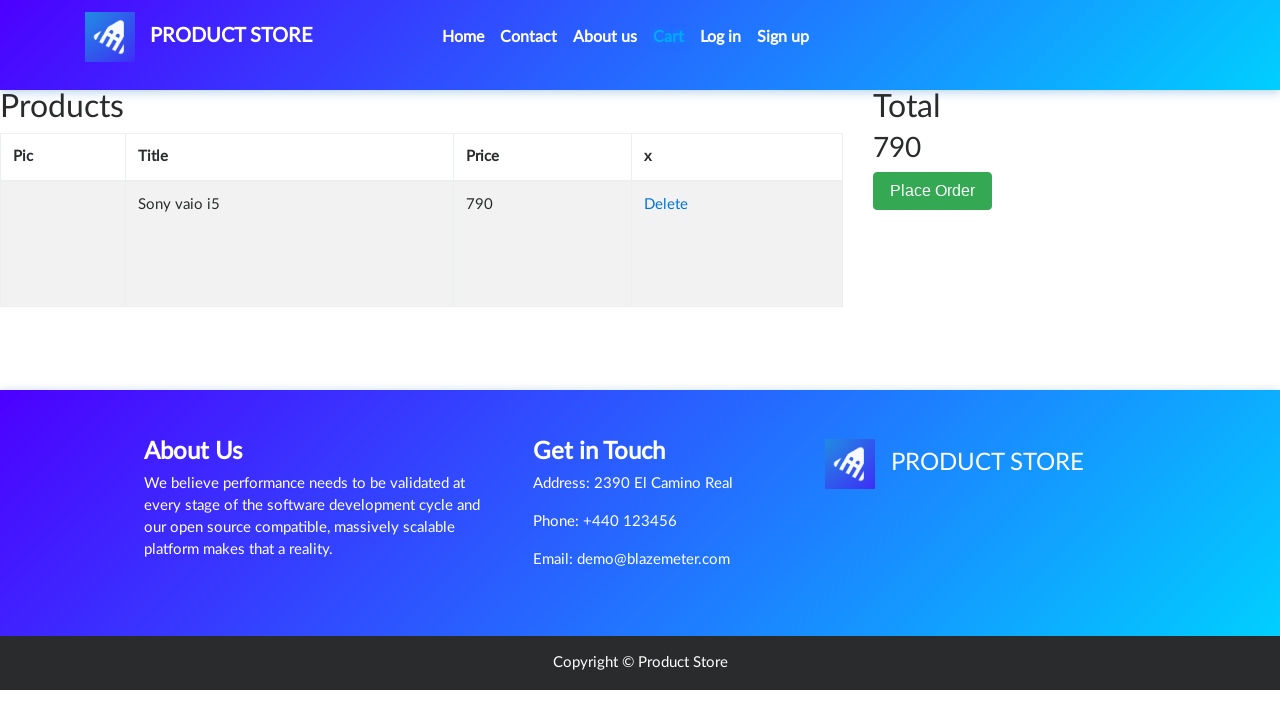

Retrieved product name from cart: Sony vaio i5
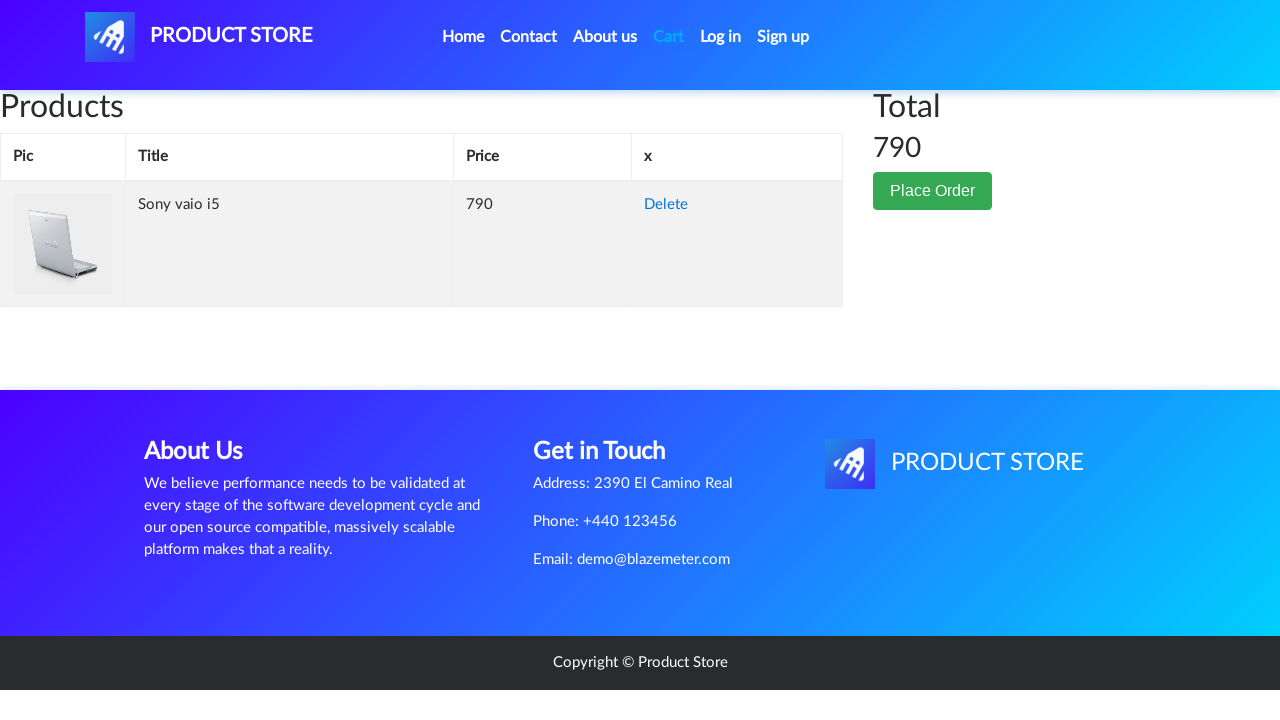

Verified Sony vaio i5 is present in cart
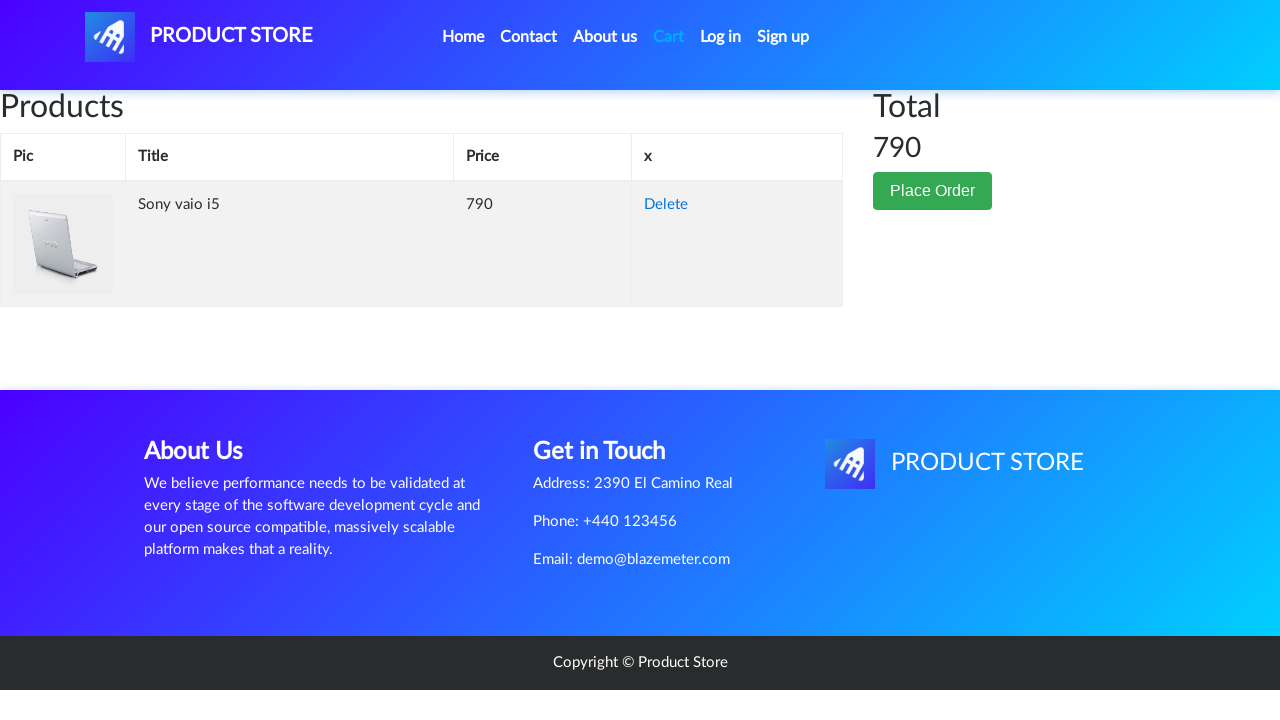

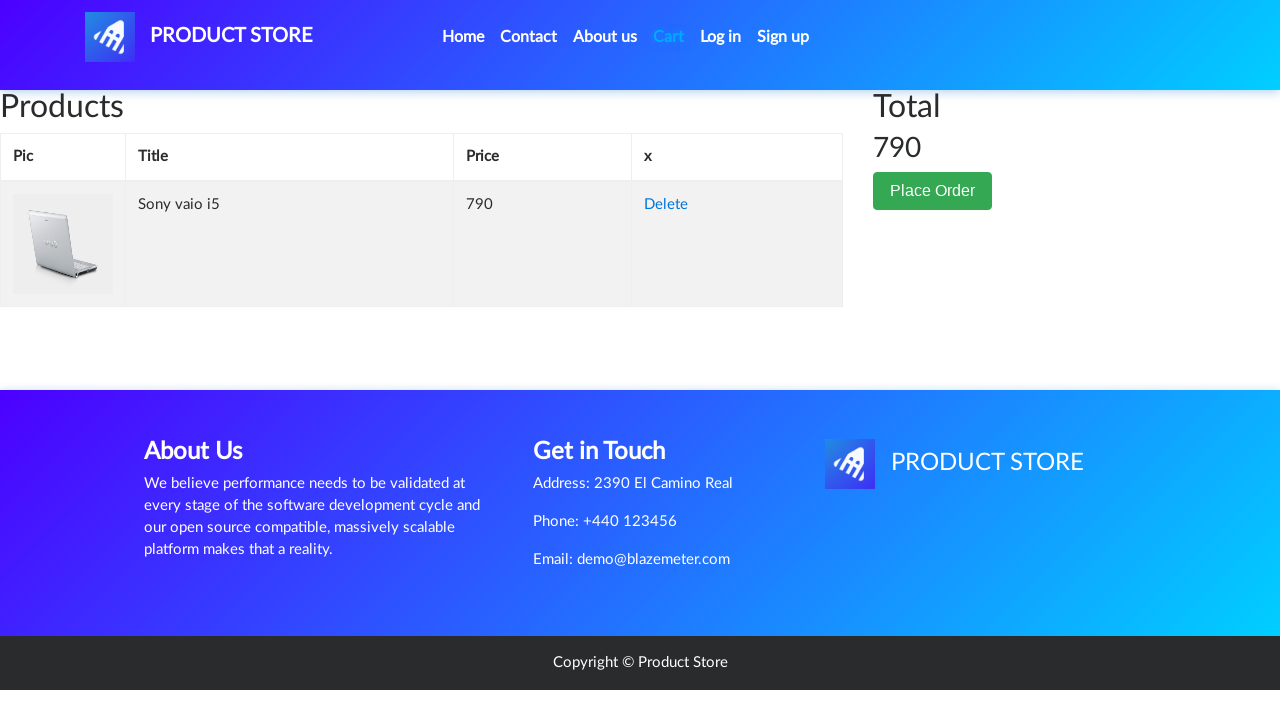